Tests interaction with a hex-to-binary quiz by reading a hex question, converting it to binary, entering the answer, and submitting the form.

Starting URL: https://lukerissacher.com/hexquiz

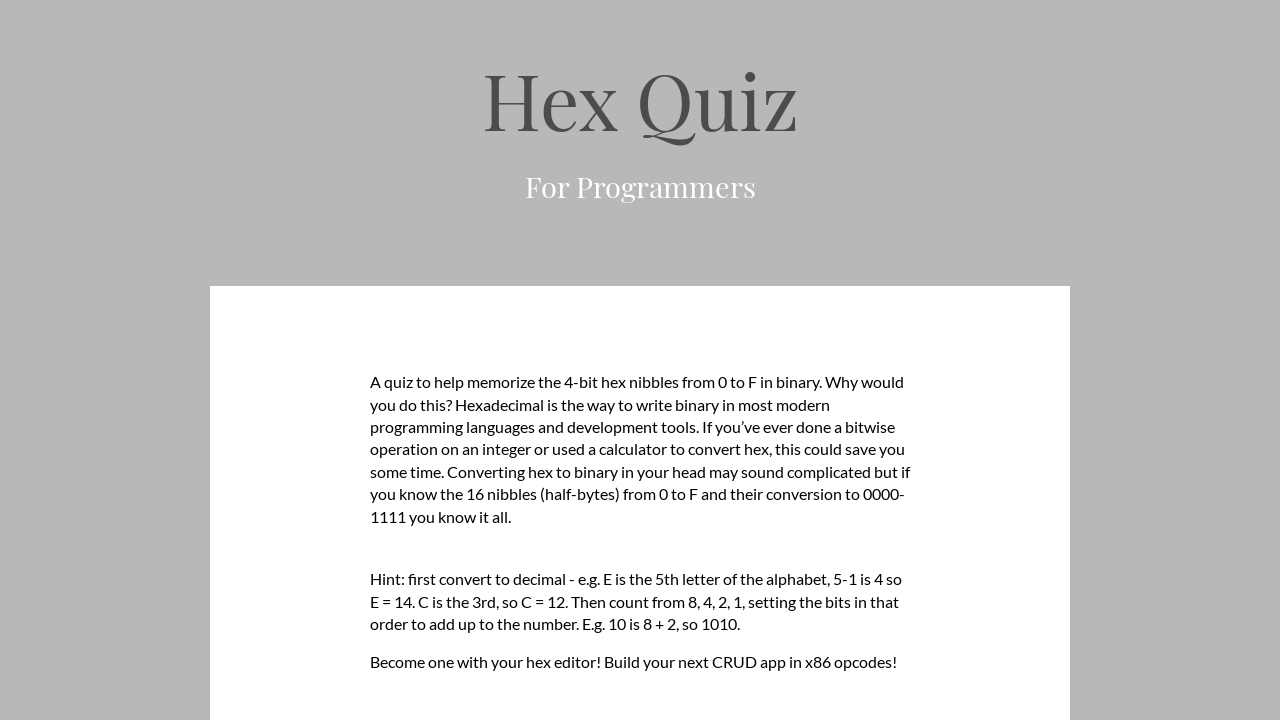

Waited for quiz question to load
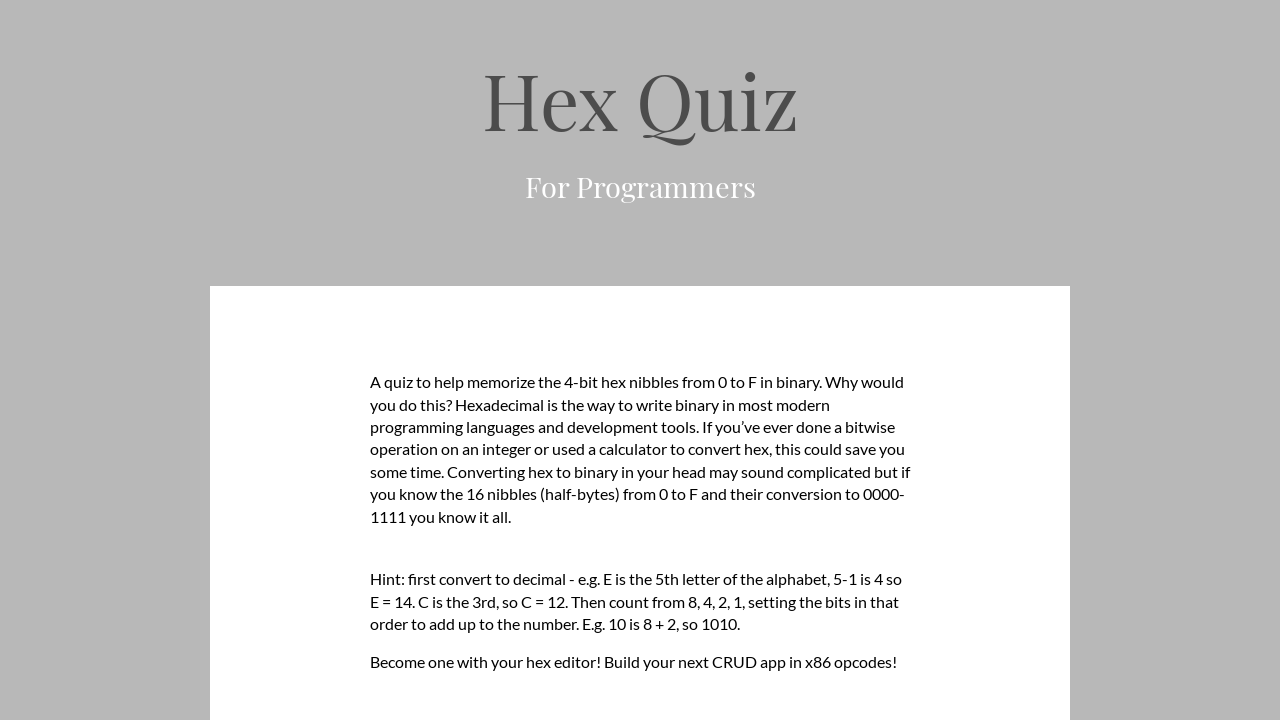

Read hex value from question: 0x7
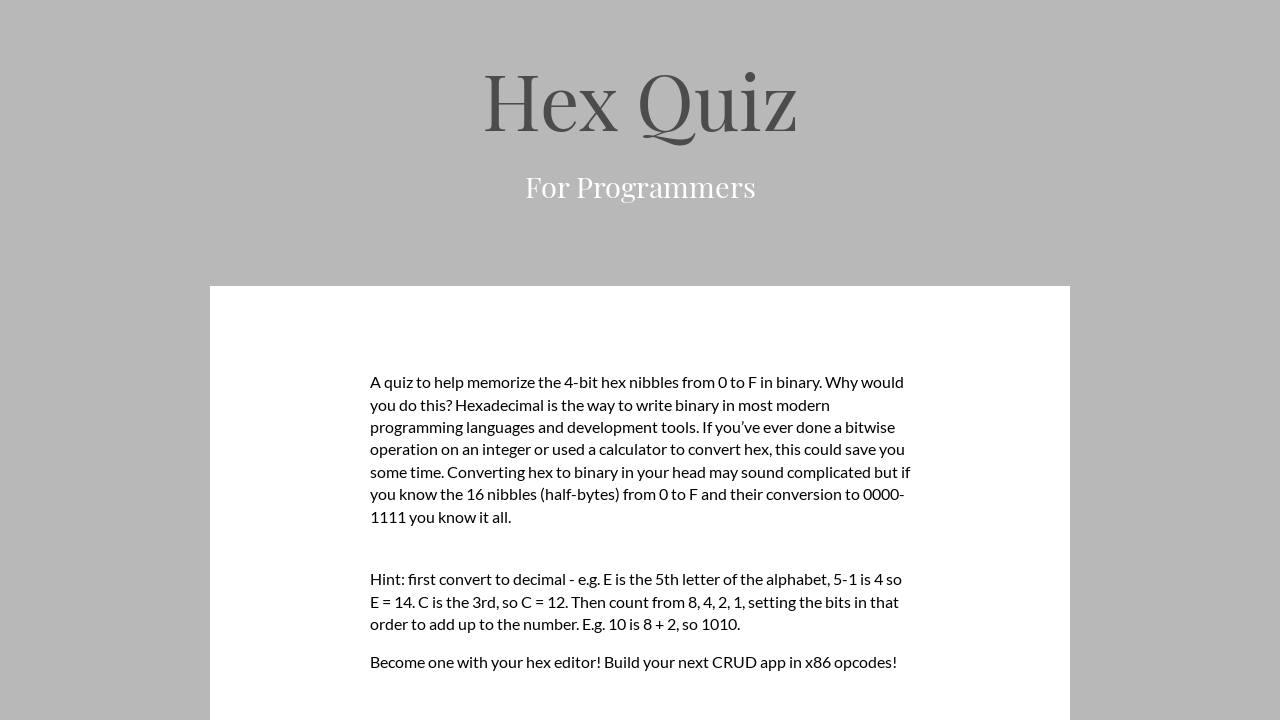

Converted hex 0x7 to binary: 111
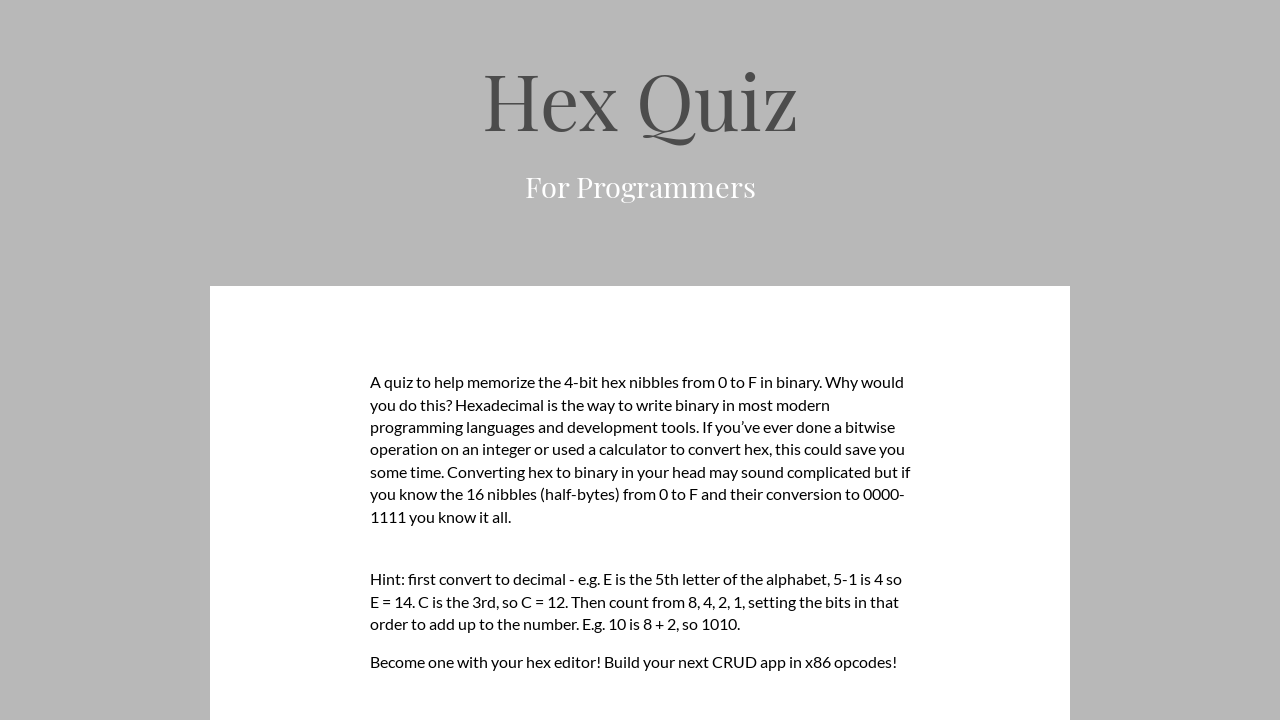

Entered binary answer '111' into answer field on #Answer
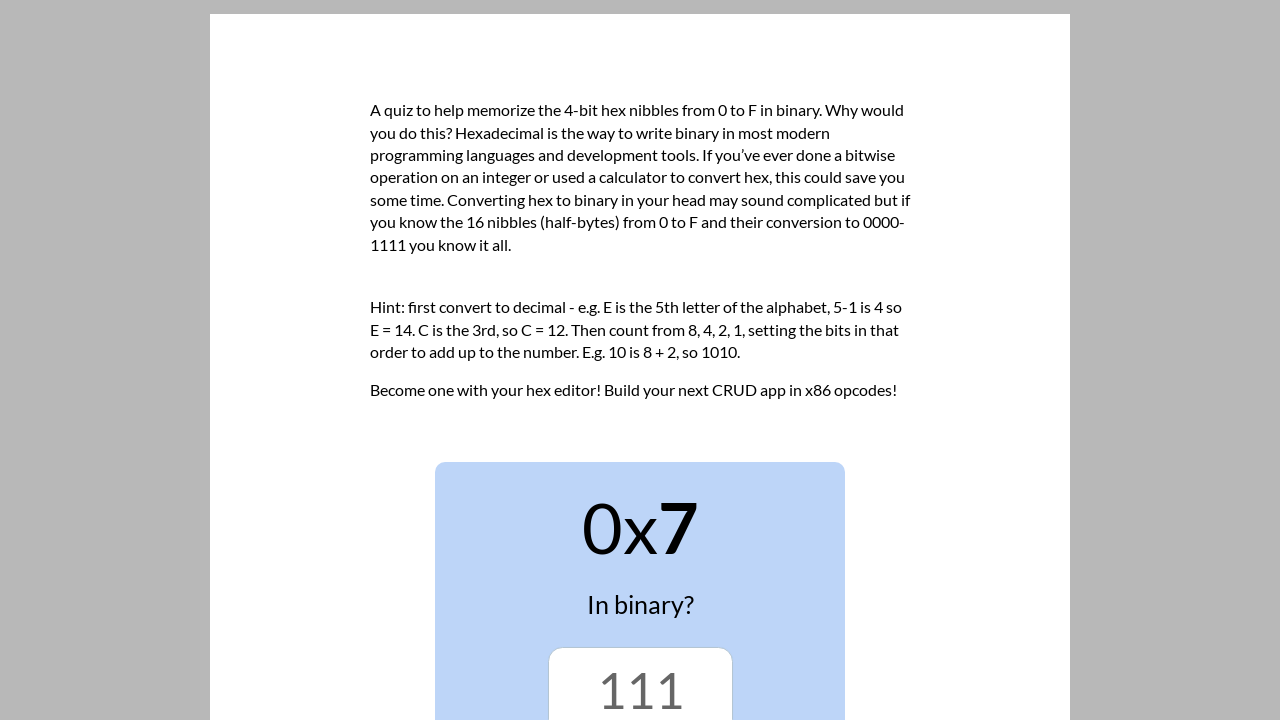

Clicked Submit button to check answer at (640, 405) on #Submit
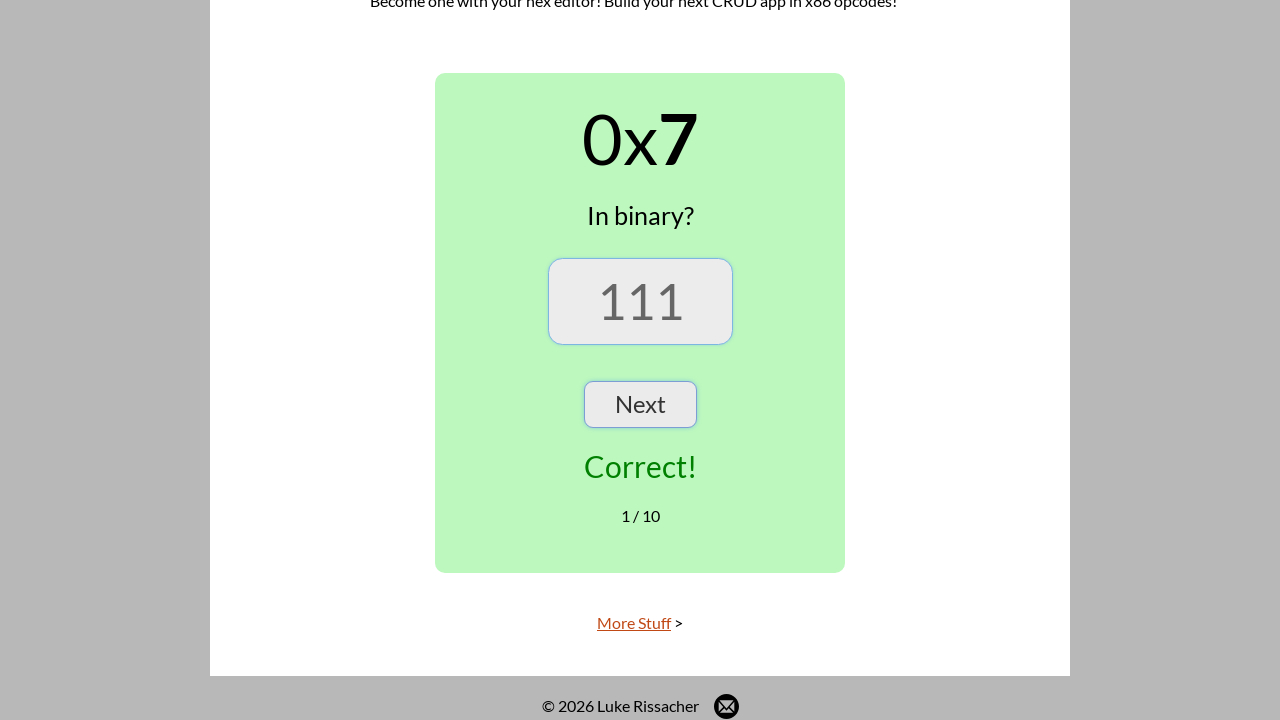

Waited 1 second for result
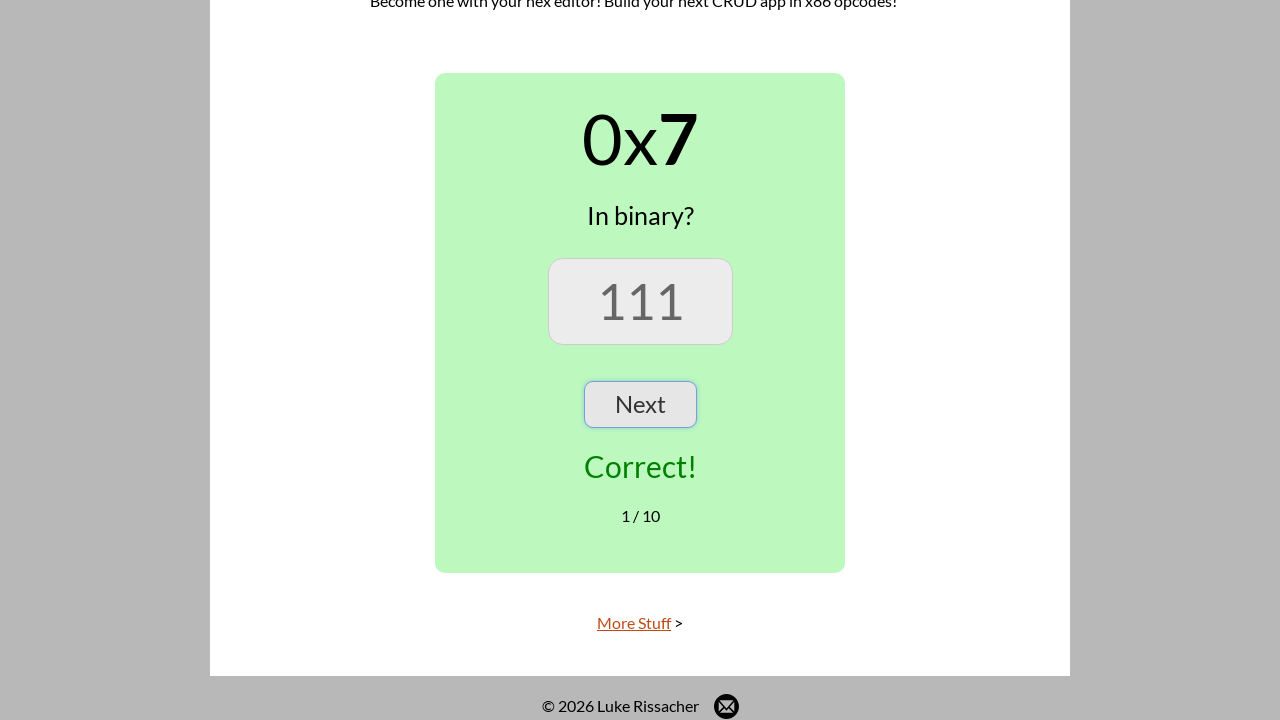

Clicked Submit button to proceed to next question at (640, 405) on #Submit
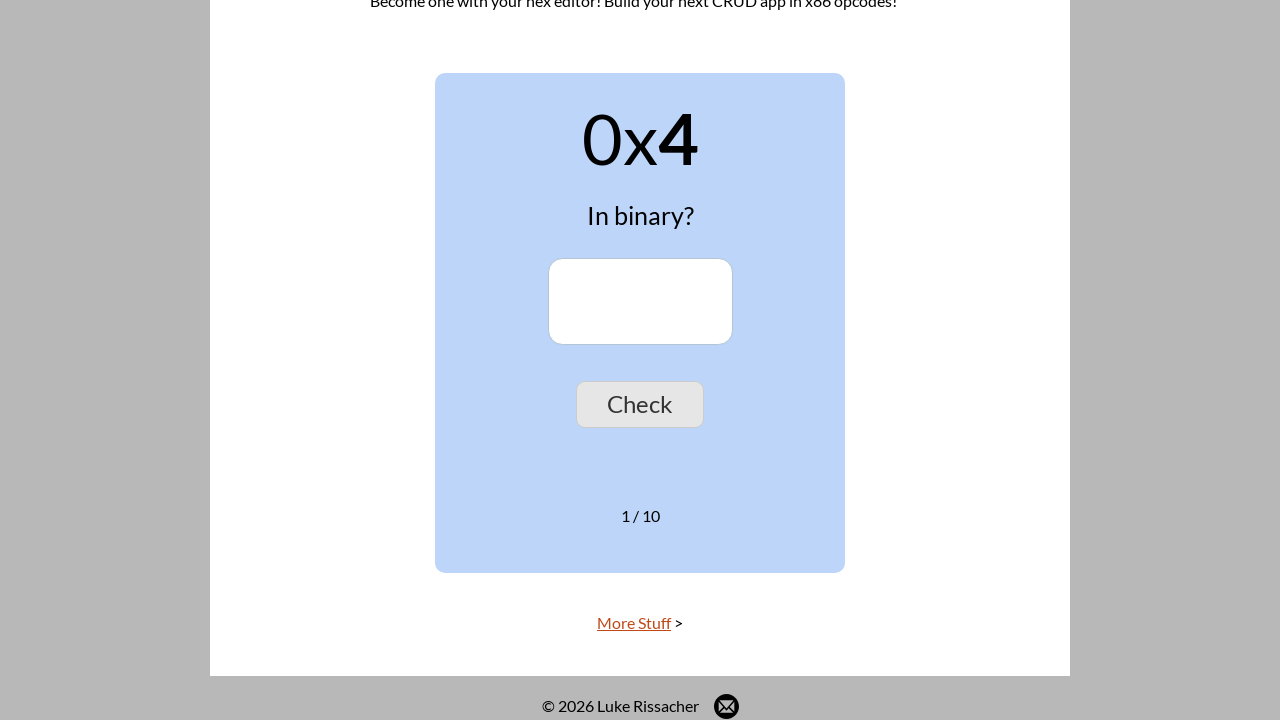

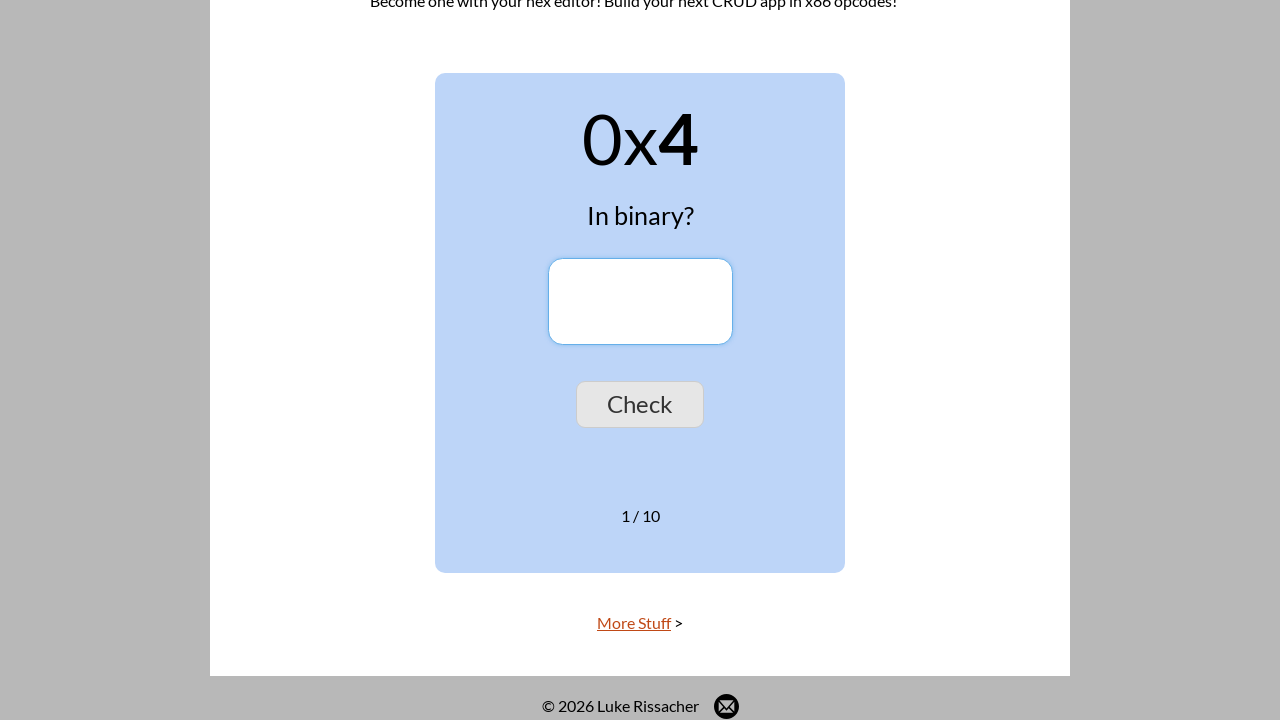